Tests adding multiple elements by clicking the Add button three times and verifying three Delete buttons appear

Starting URL: http://the-internet.herokuapp.com/add_remove_elements/

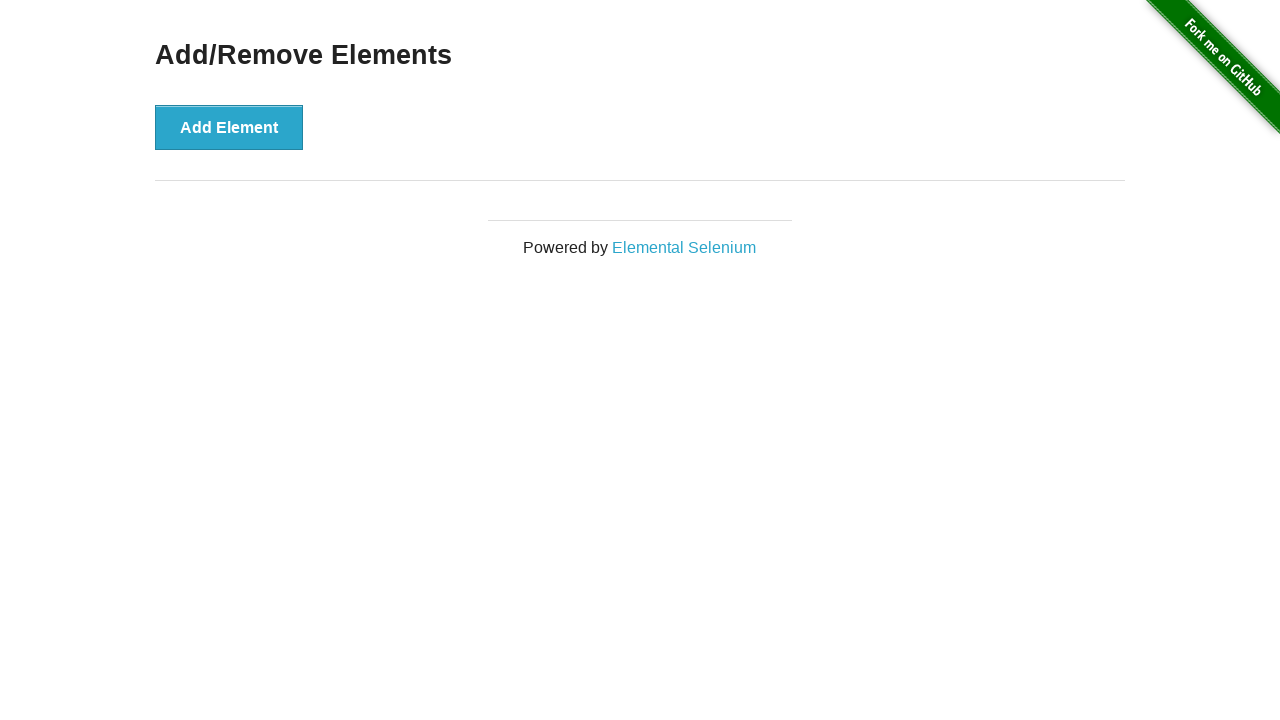

Navigated to Add/Remove Elements page
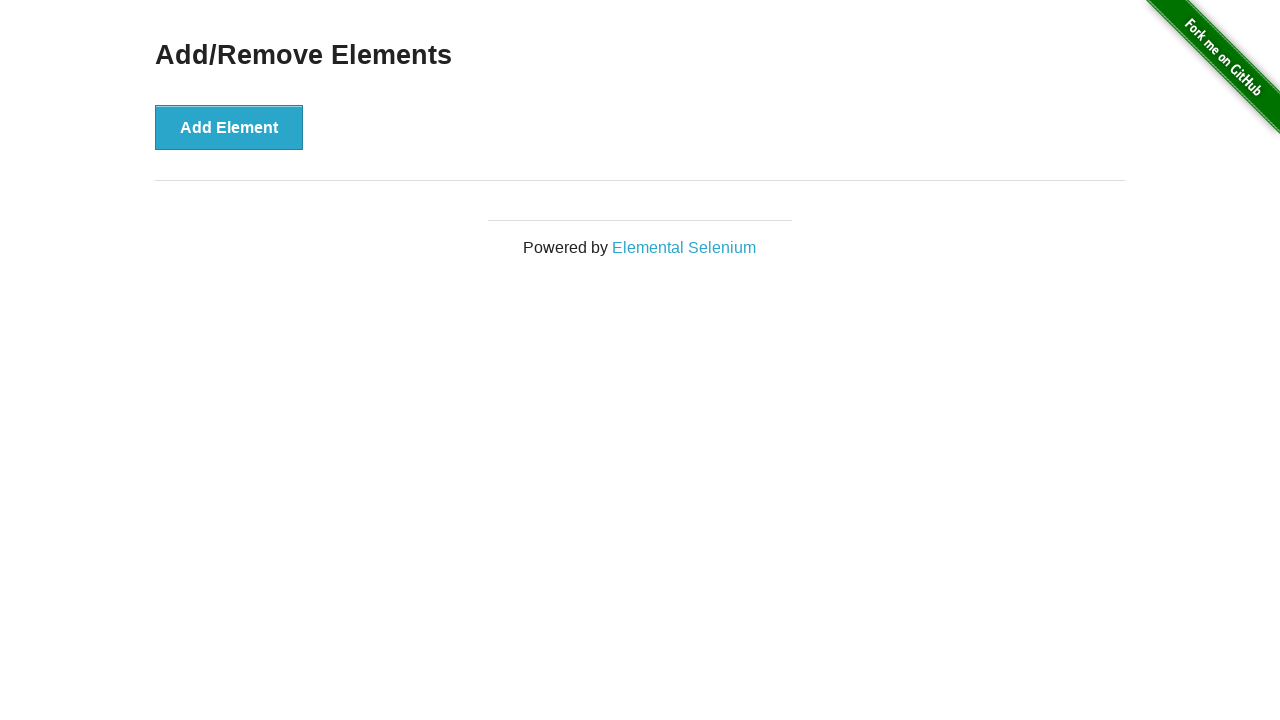

Clicked Add Element button (1st time) at (229, 127) on xpath=//*[@id='content']/div/button
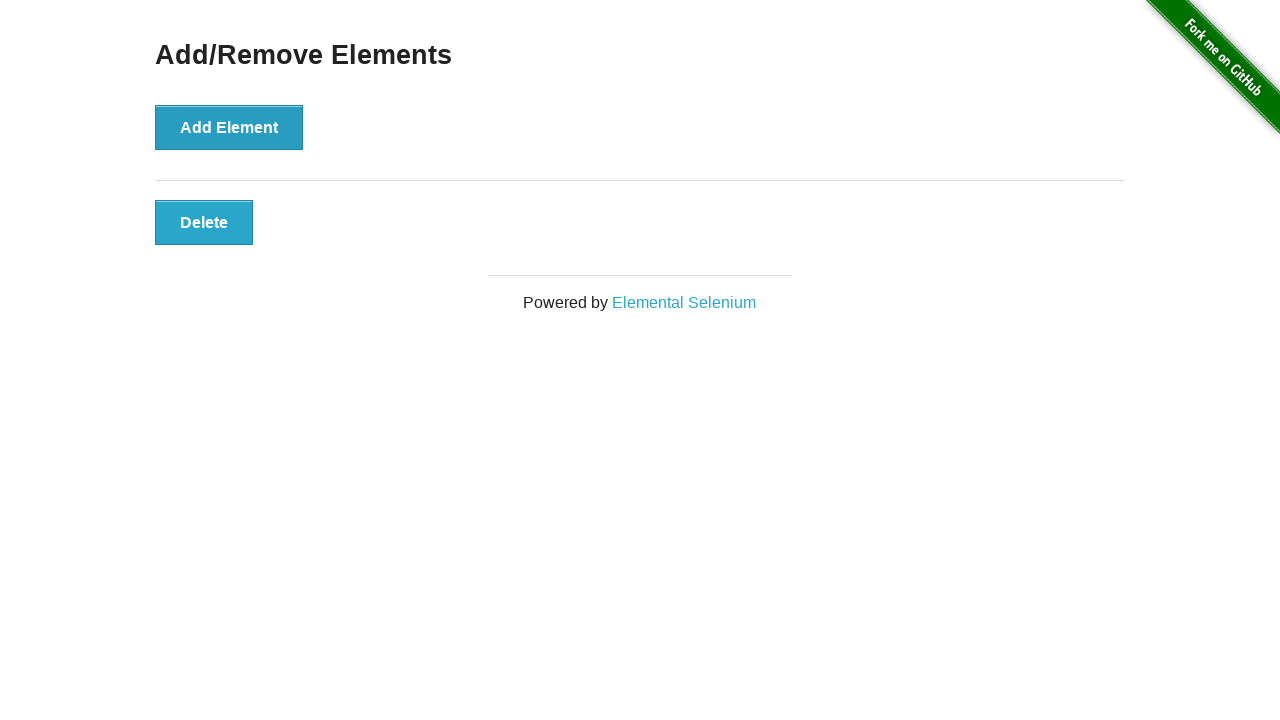

Clicked Add Element button (2nd time) at (229, 127) on xpath=//*[@id='content']/div/button
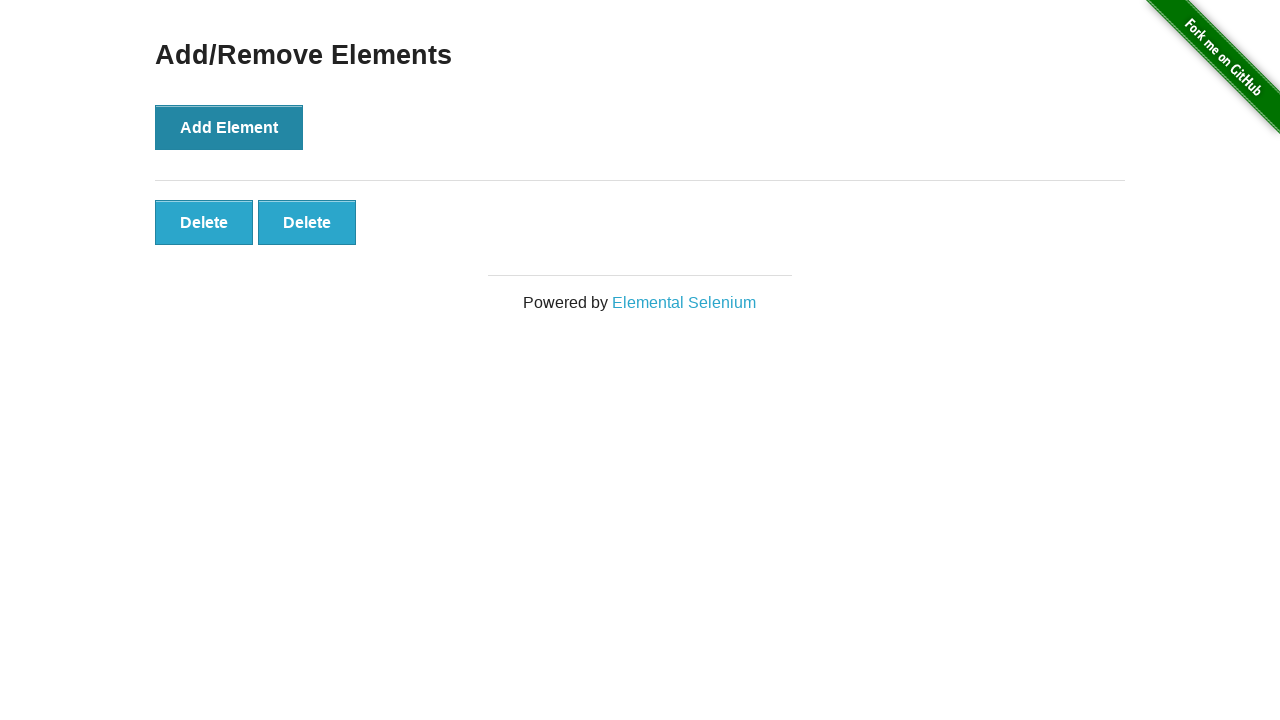

Clicked Add Element button (3rd time) at (229, 127) on xpath=//*[@id='content']/div/button
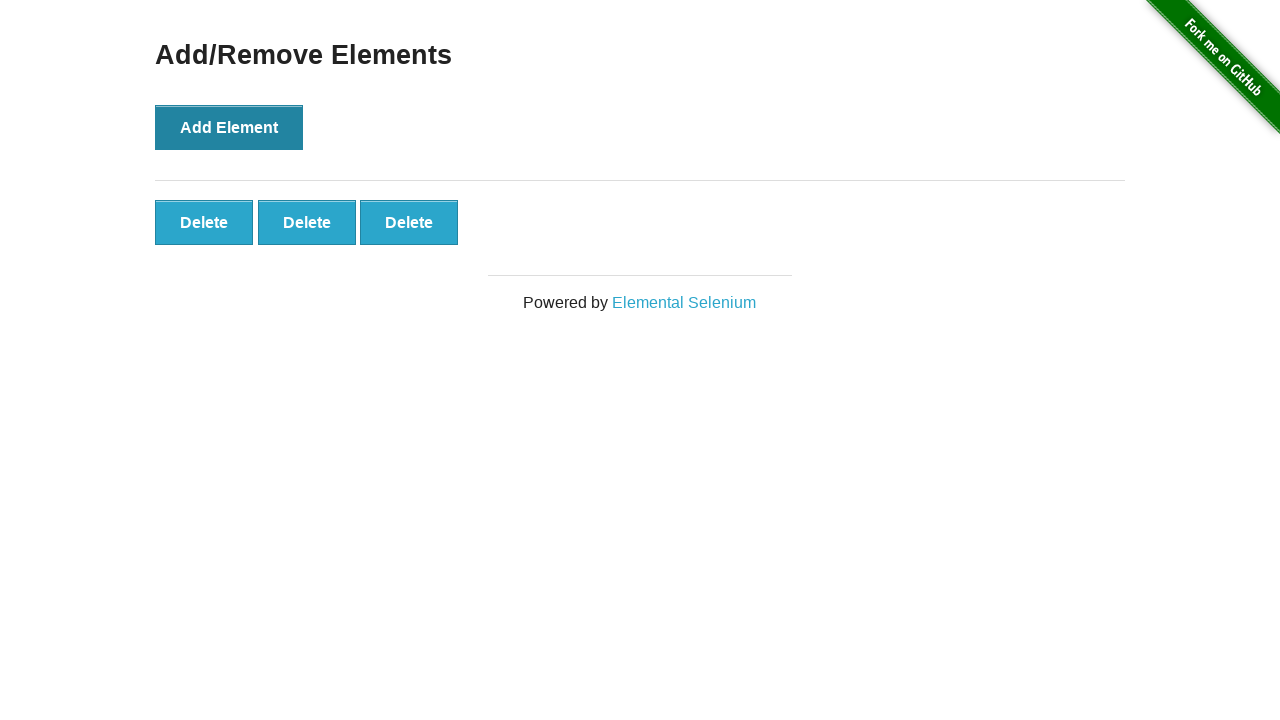

Located all Delete buttons added to the page
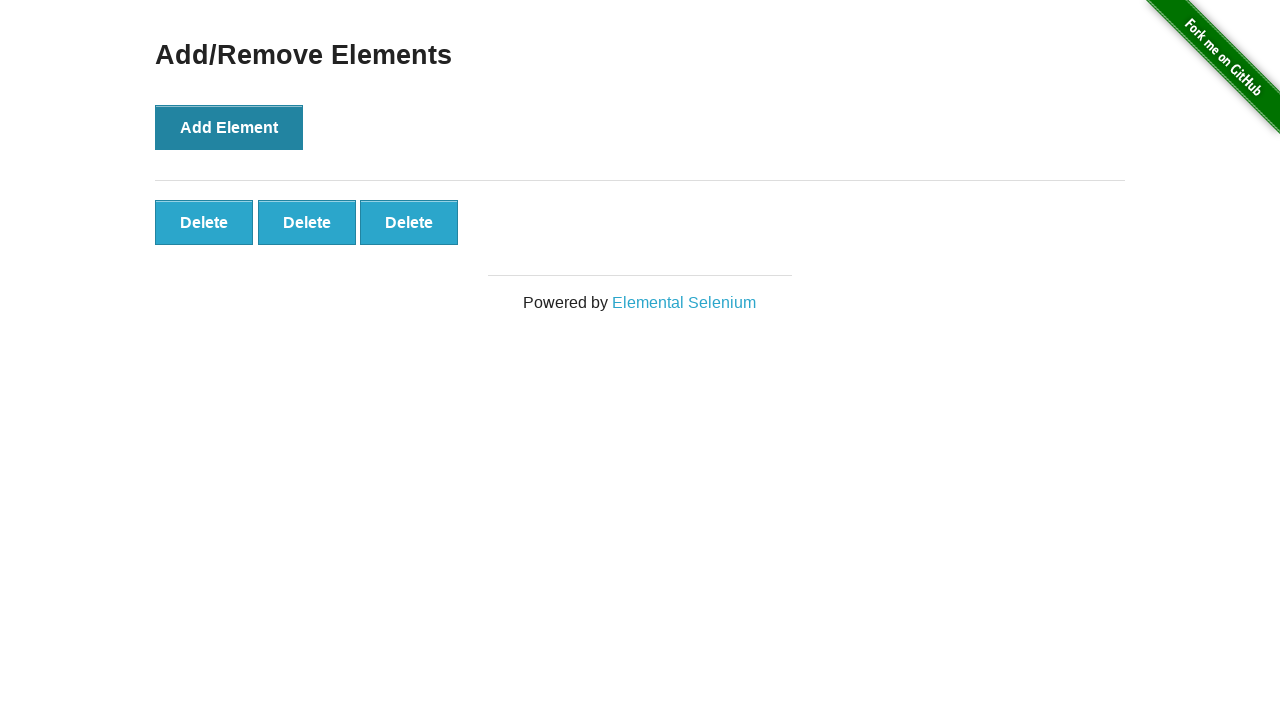

Verified that exactly 3 Delete buttons are present
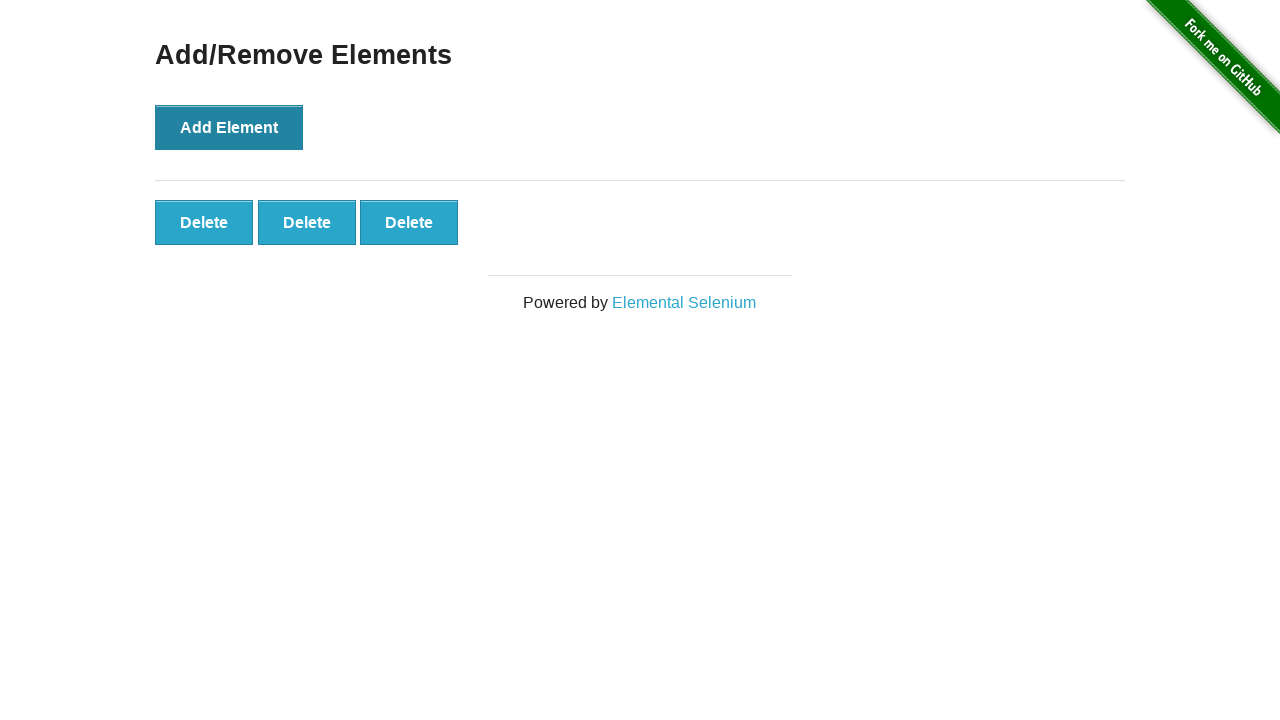

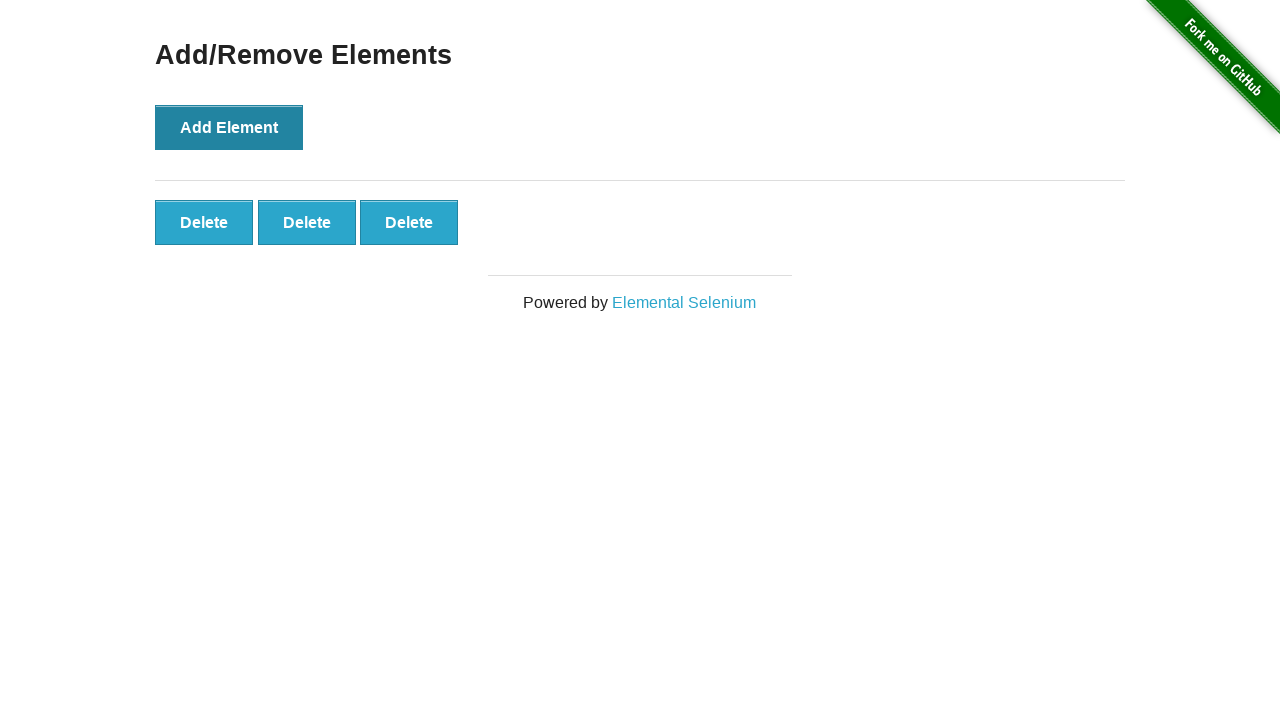